Navigates to a popup test page to test browser window management

Starting URL: https://www.dummysoftware.com/popupdummy_testpage.html

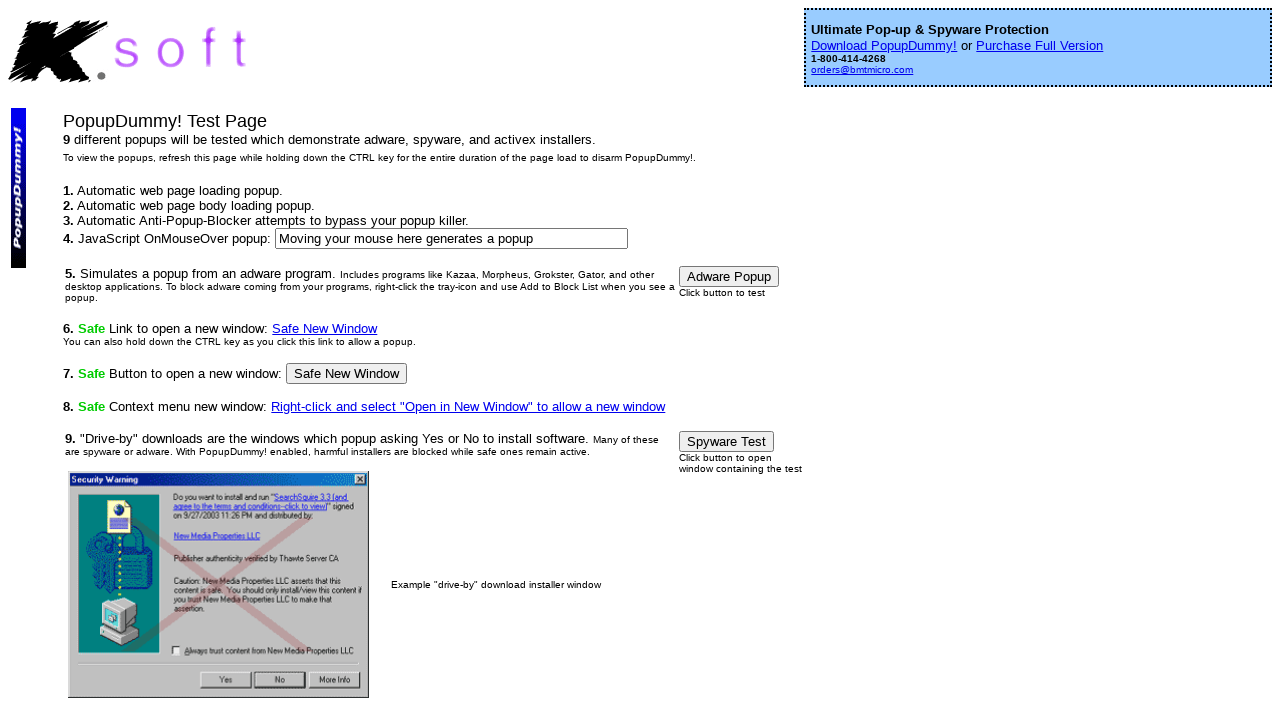

Navigated to popup test page
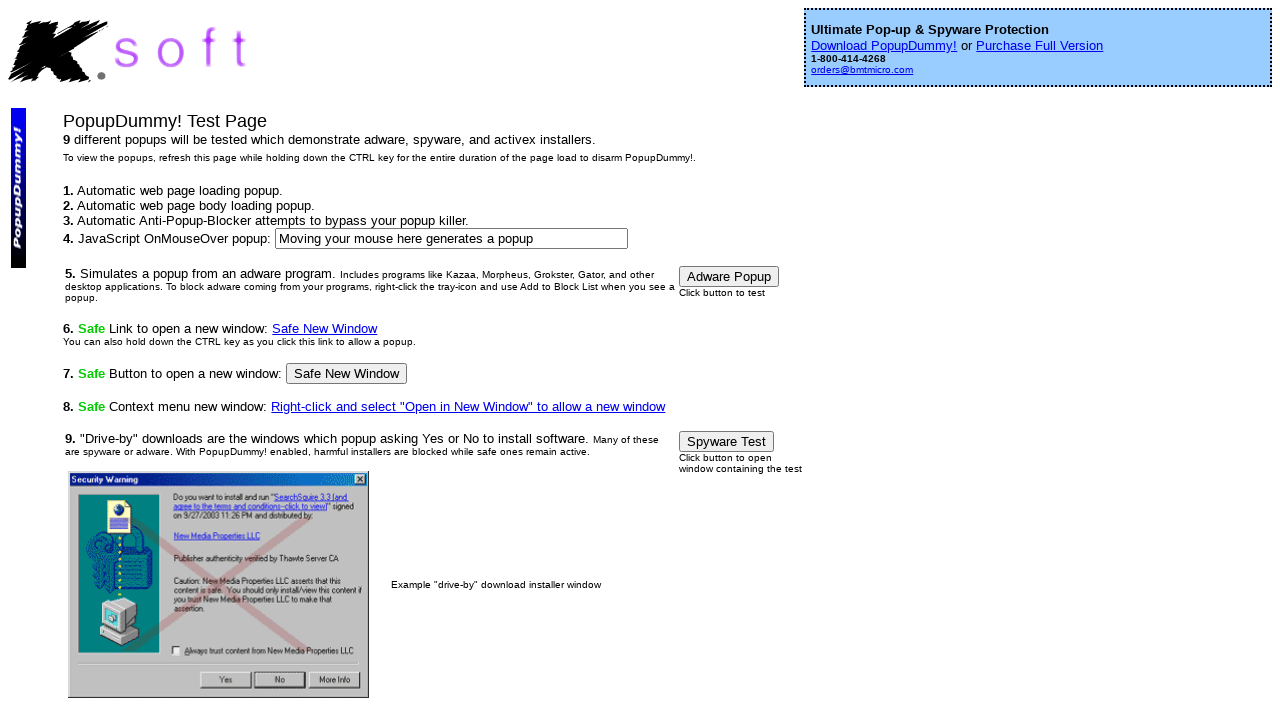

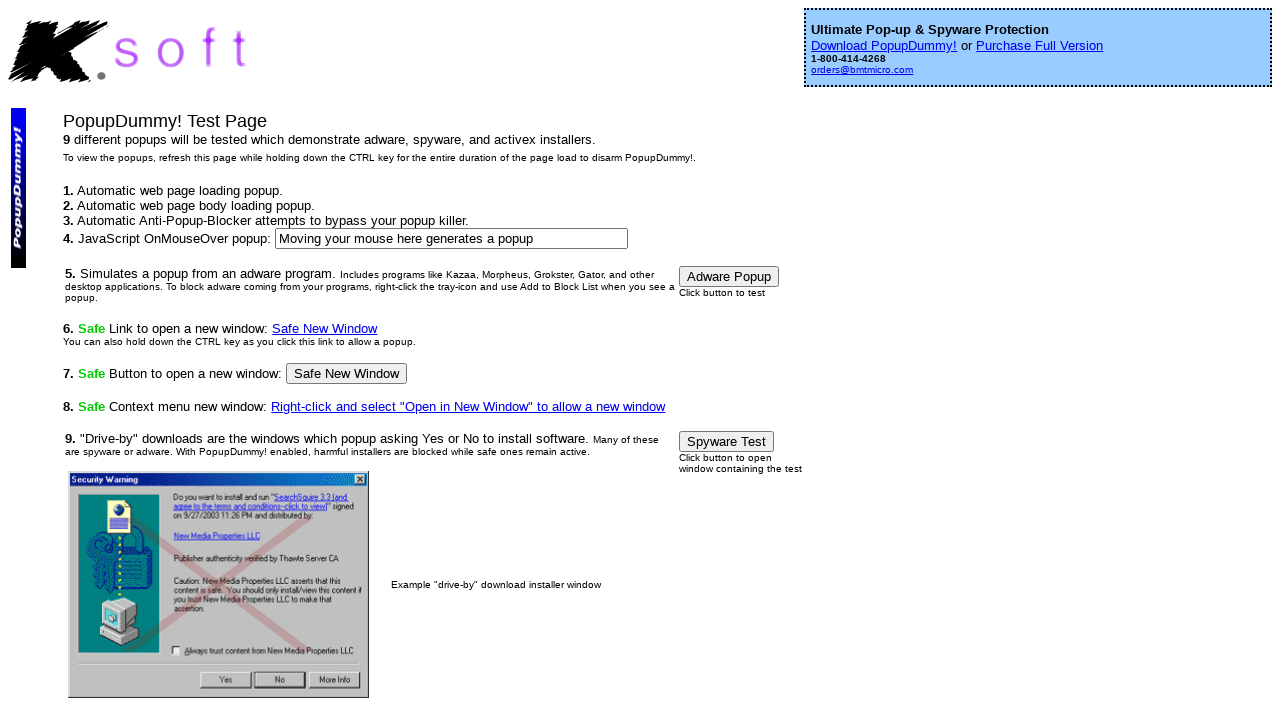